Tests that the Clear completed button displays correct text after marking an item complete

Starting URL: https://demo.playwright.dev/todomvc

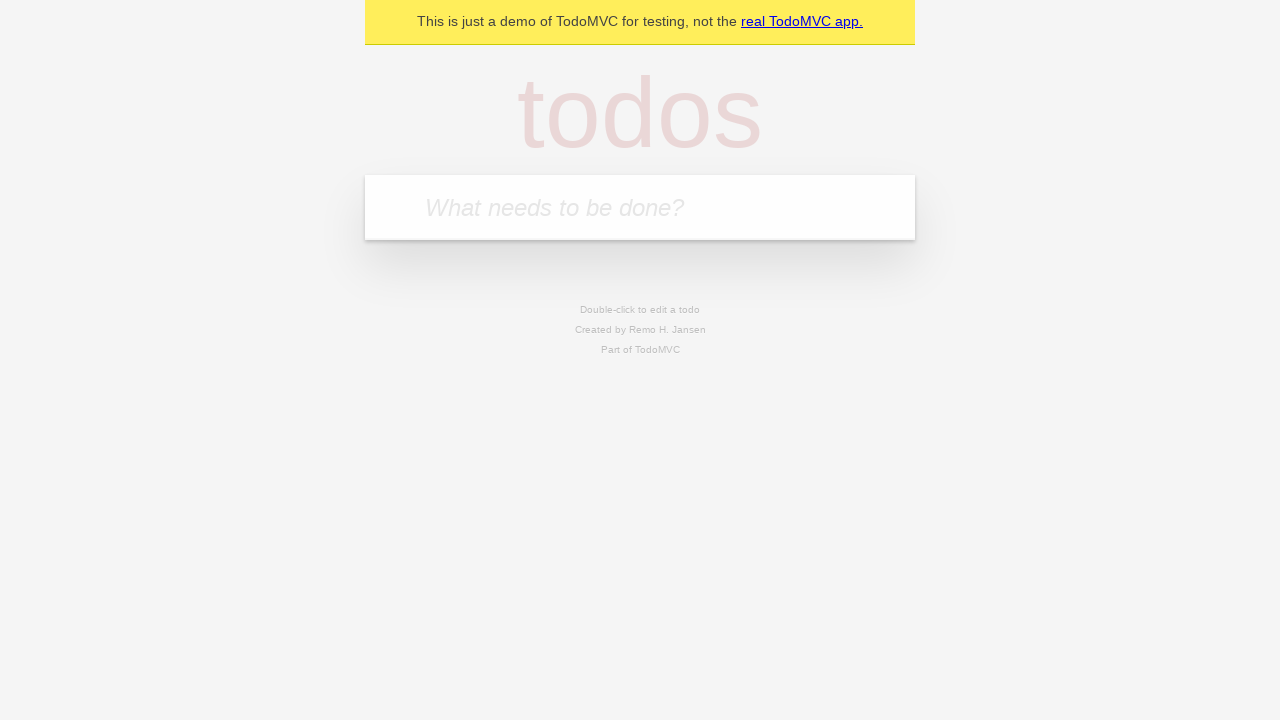

Filled input field with 'buy some cheese' on internal:attr=[placeholder="What needs to be done?"i]
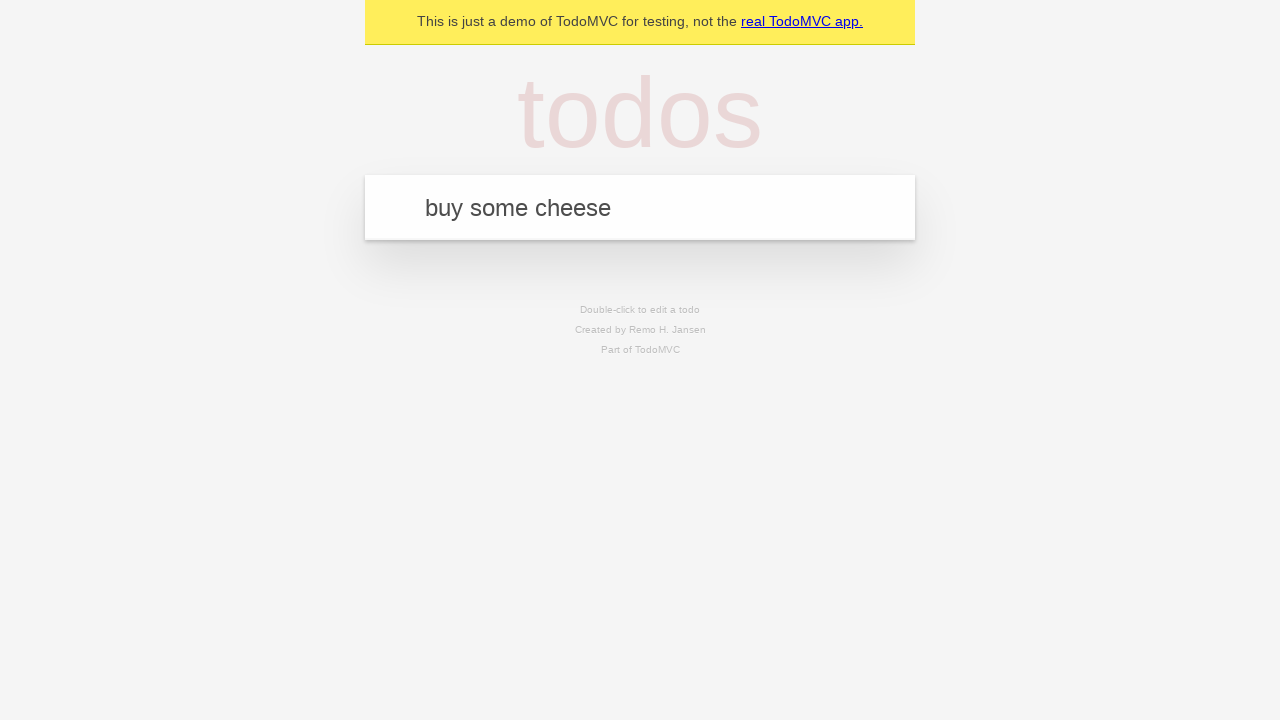

Pressed Enter to add first todo item on internal:attr=[placeholder="What needs to be done?"i]
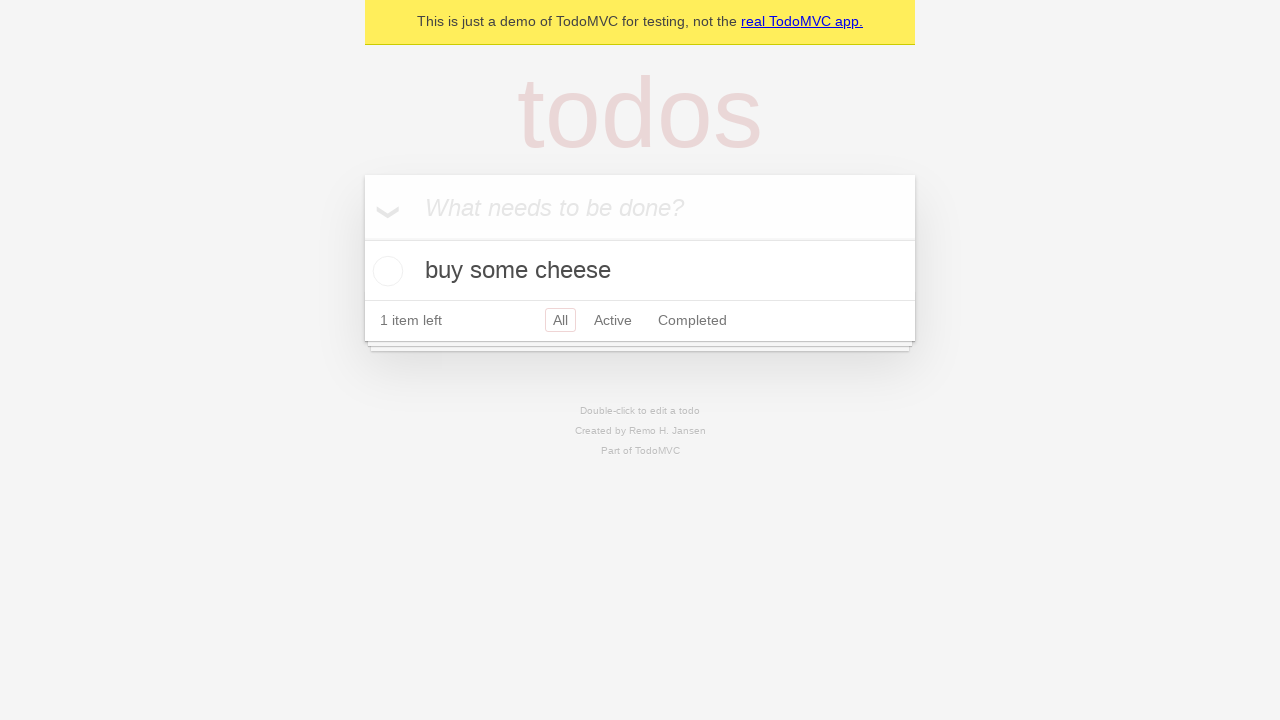

Filled input field with 'feed the cat' on internal:attr=[placeholder="What needs to be done?"i]
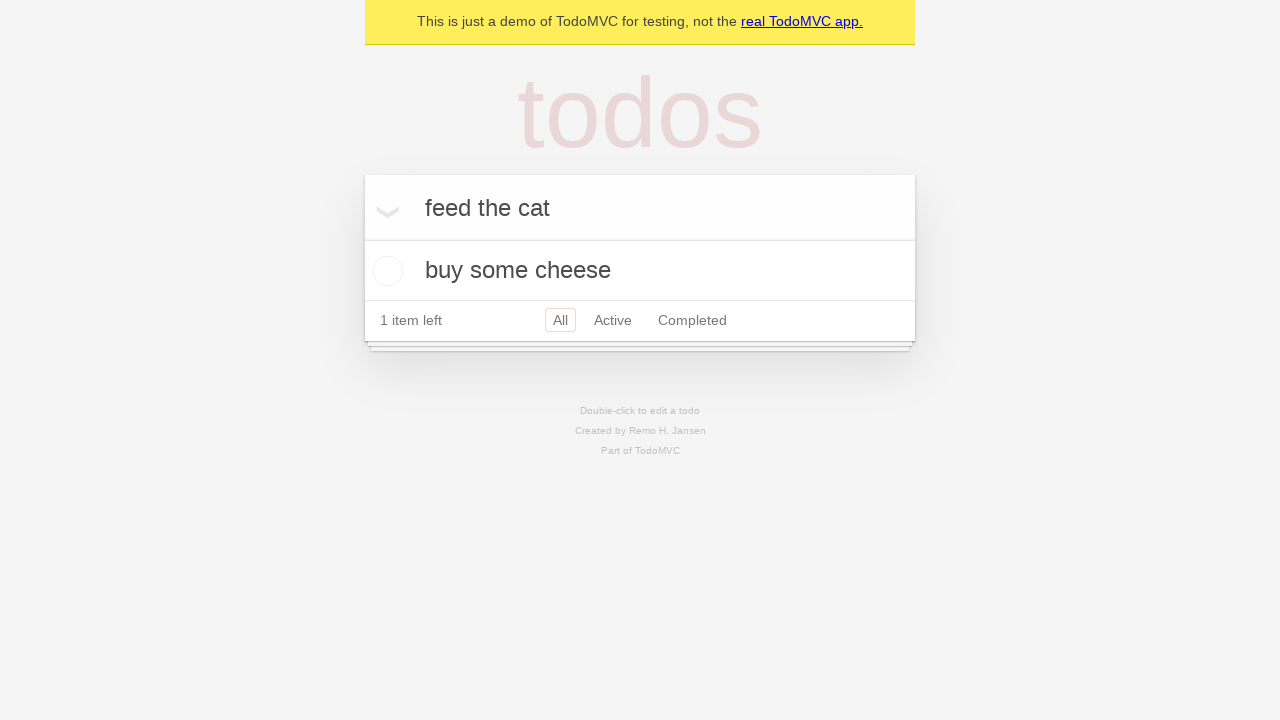

Pressed Enter to add second todo item on internal:attr=[placeholder="What needs to be done?"i]
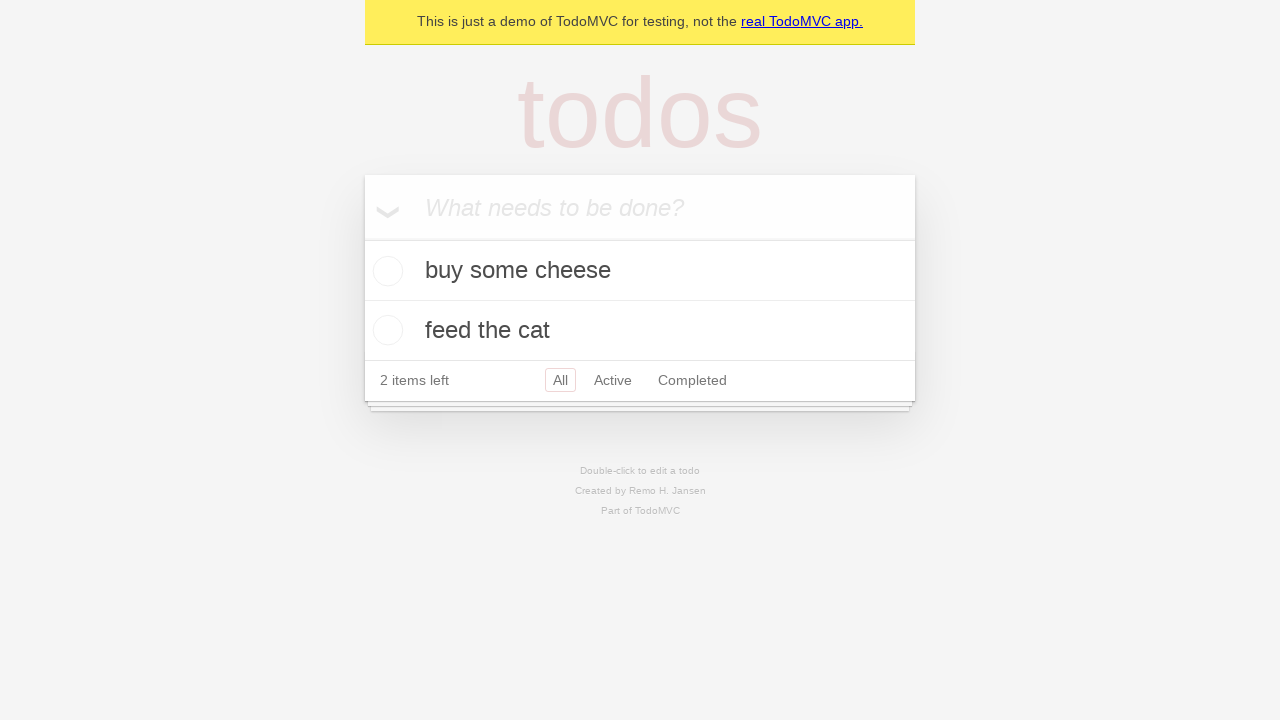

Filled input field with 'book a doctors appointment' on internal:attr=[placeholder="What needs to be done?"i]
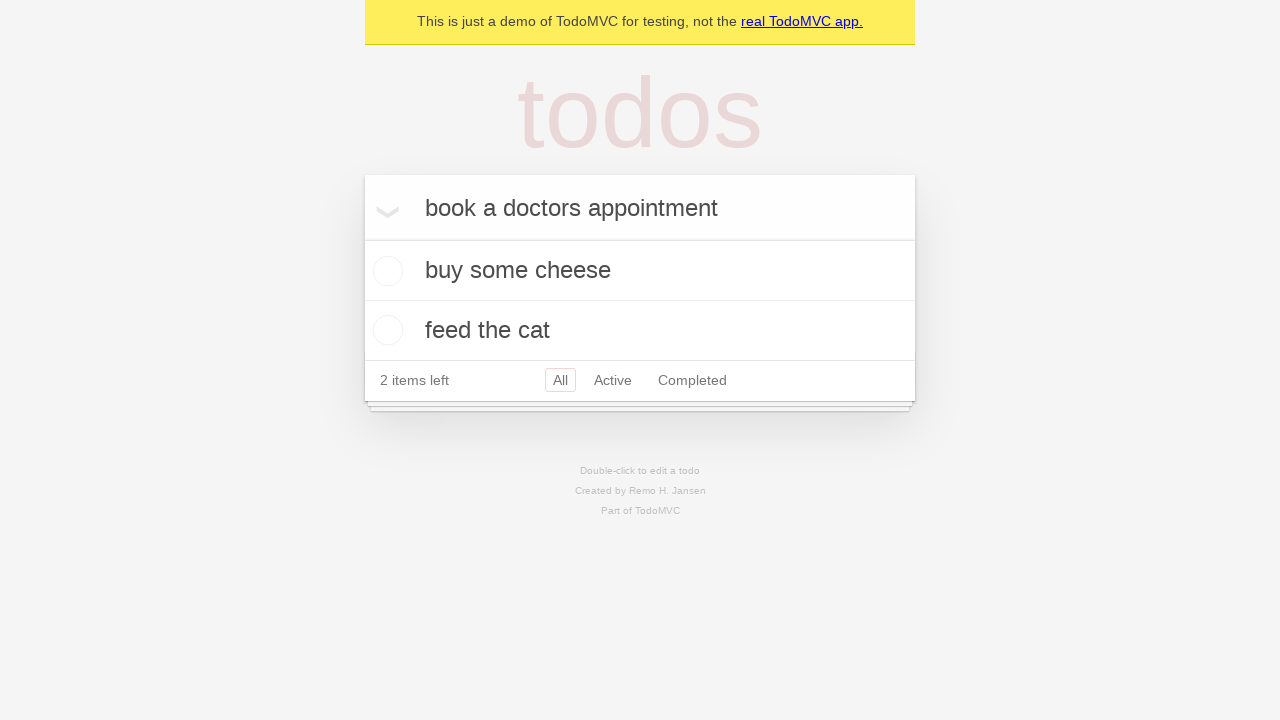

Pressed Enter to add third todo item on internal:attr=[placeholder="What needs to be done?"i]
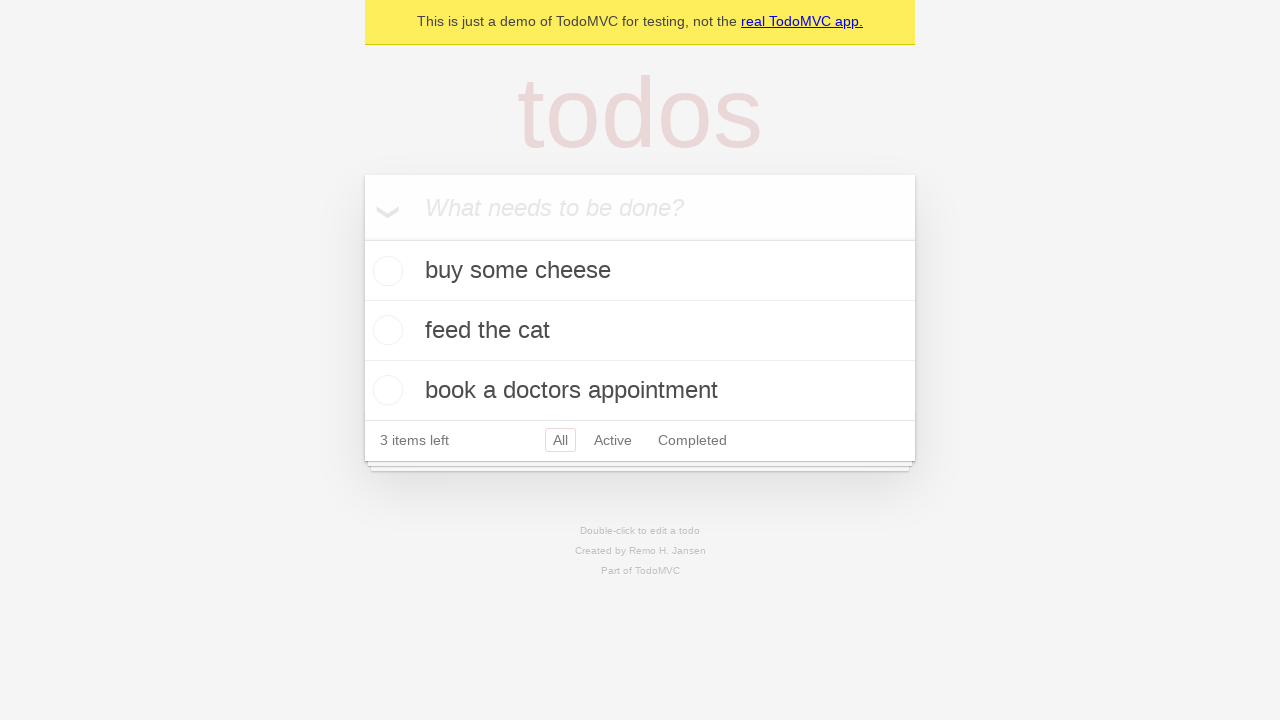

Waited for all three todo items to load
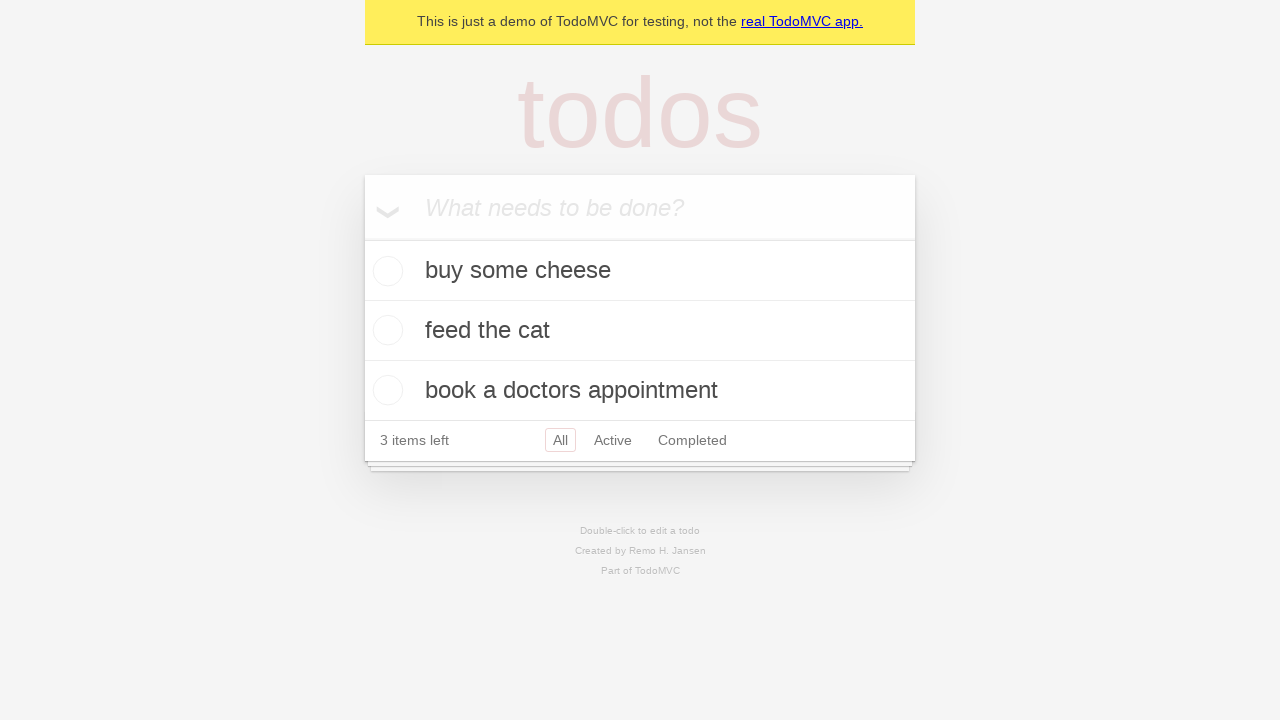

Checked the first todo item as completed at (385, 271) on .todo-list li .toggle >> nth=0
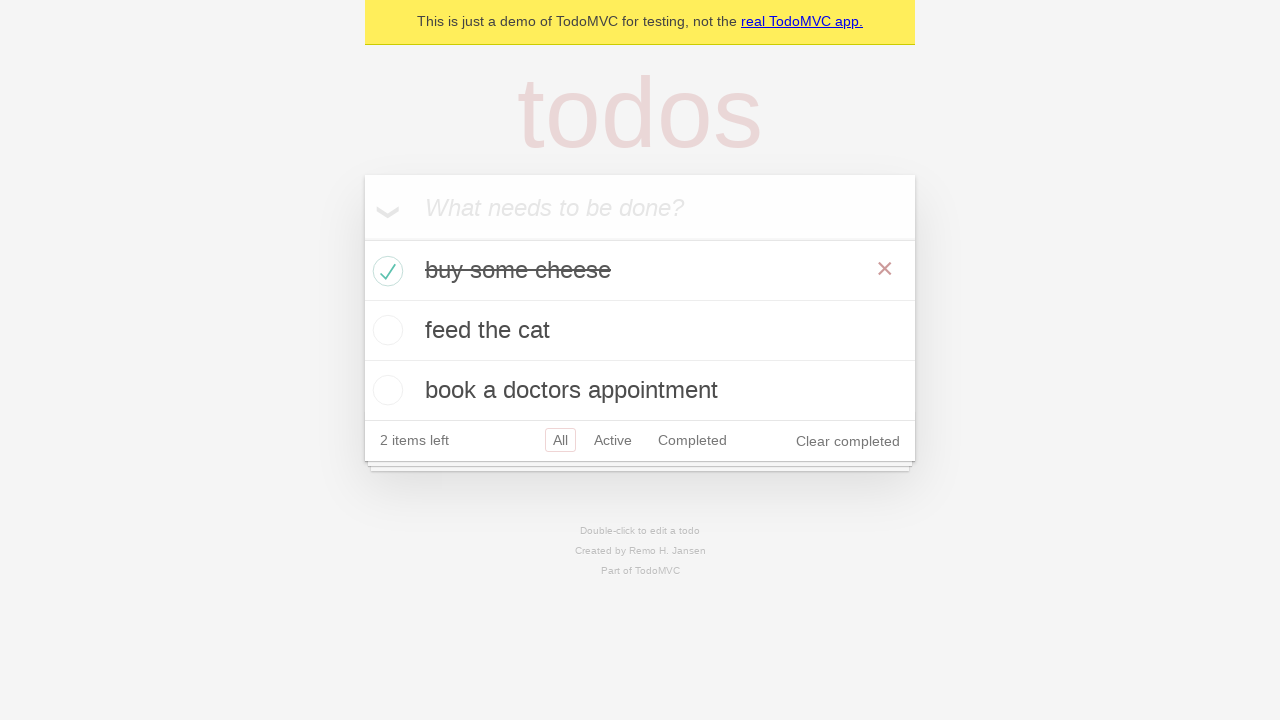

Clear completed button appeared after marking first item complete
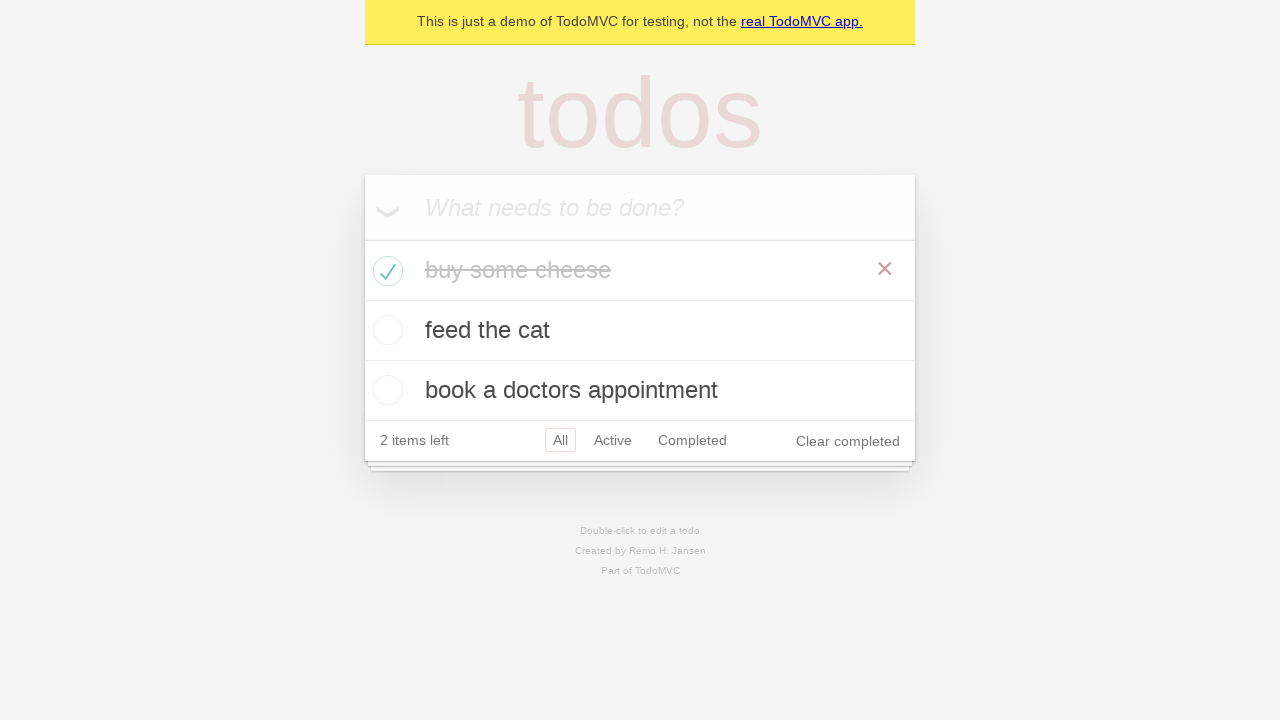

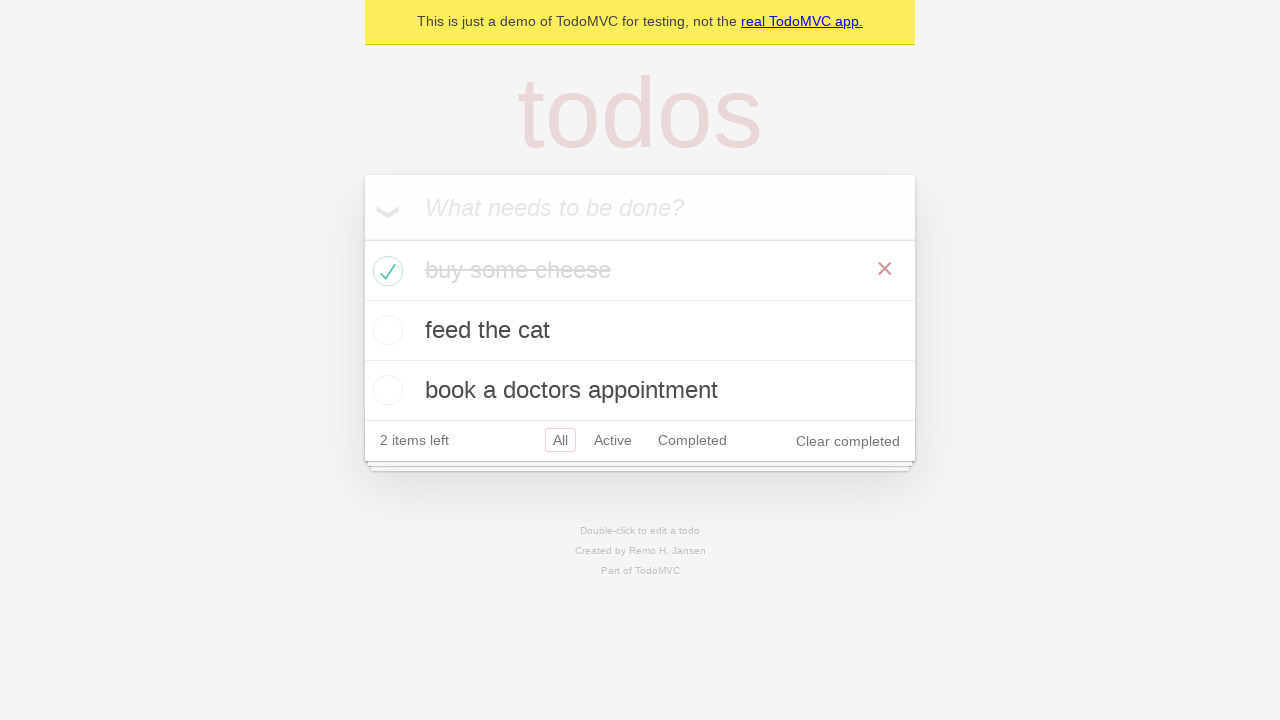